Tests clicking a notification button on a demo page that demonstrates browser notification handling

Starting URL: https://demoapps.qspiders.com/ui/browserNot?sublist=0

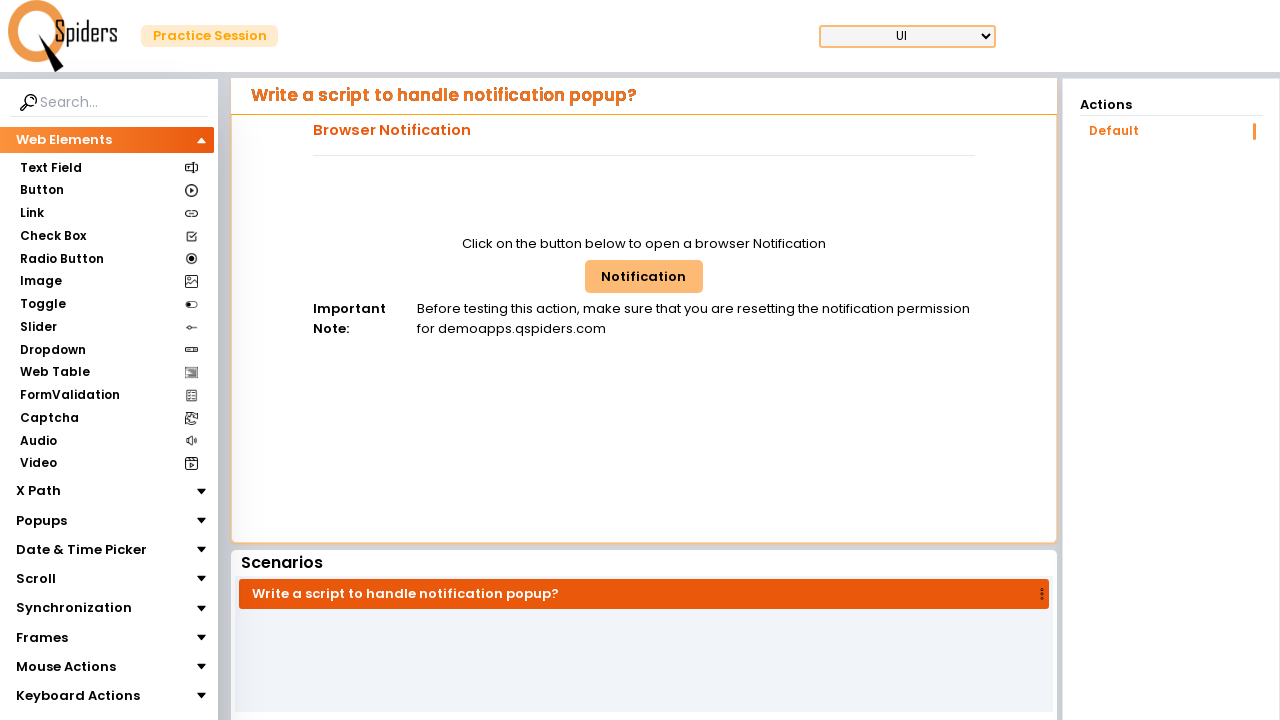

Navigated to browser notification demo page
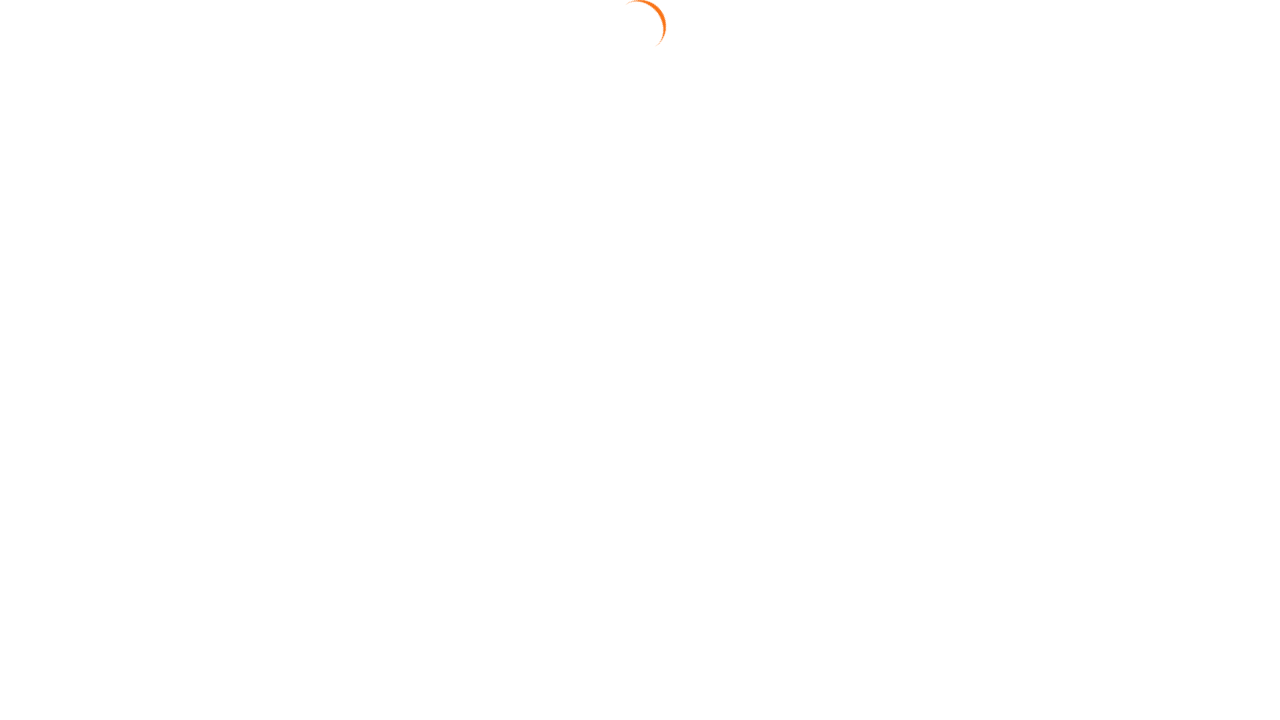

Clicked the Notification button at (644, 276) on xpath=//button[.='Notification']
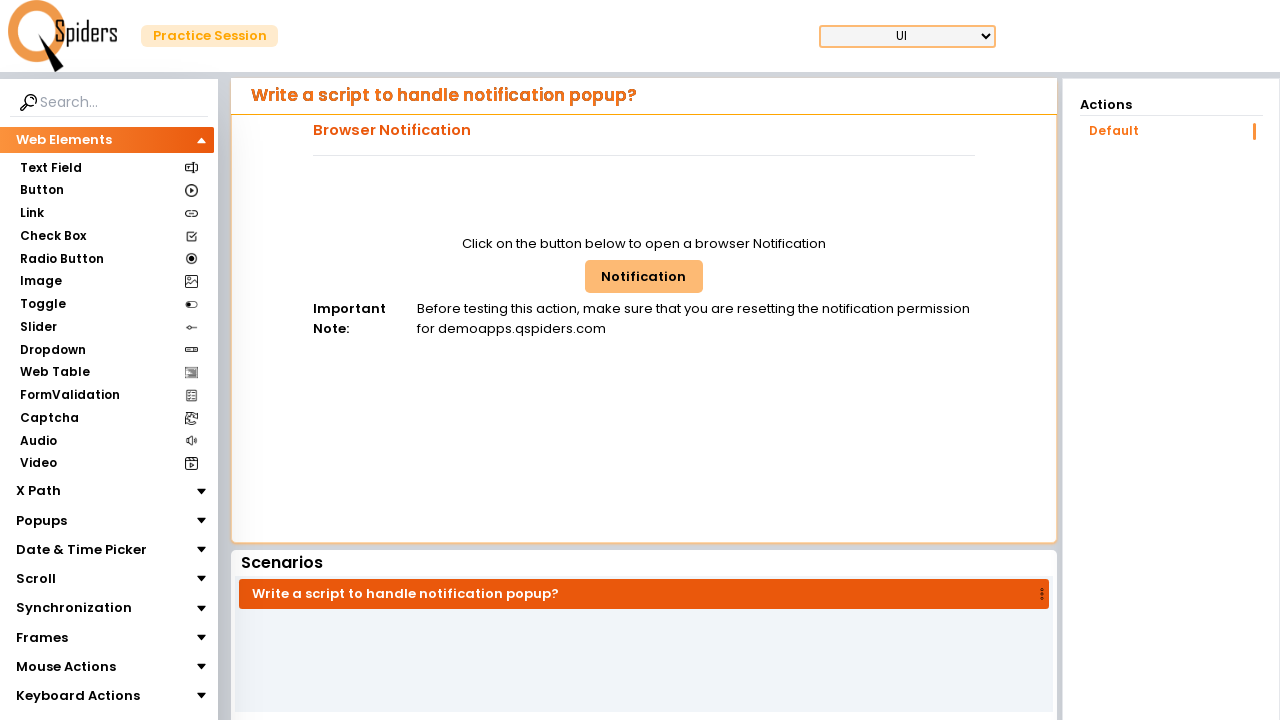

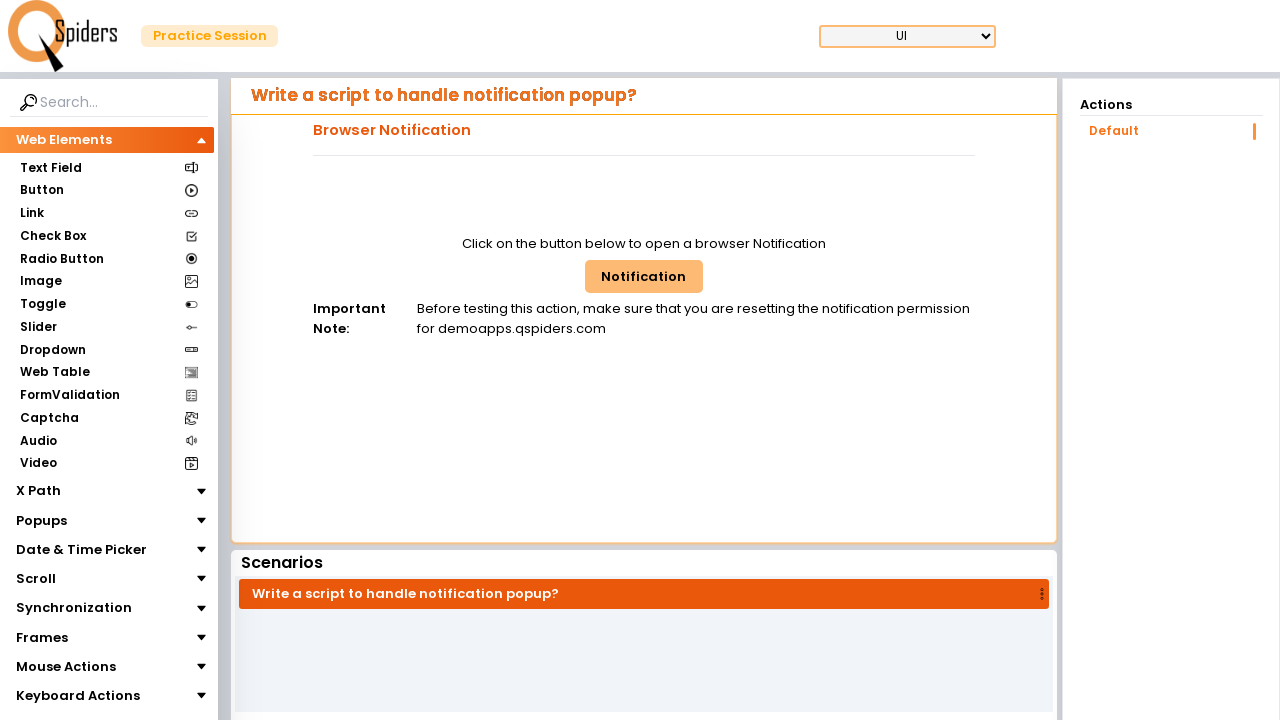